Tests adding a "JavaScrypt" task to the todo list and verifies it was added successfully

Starting URL: https://lambdatest.github.io/sample-todo-app/

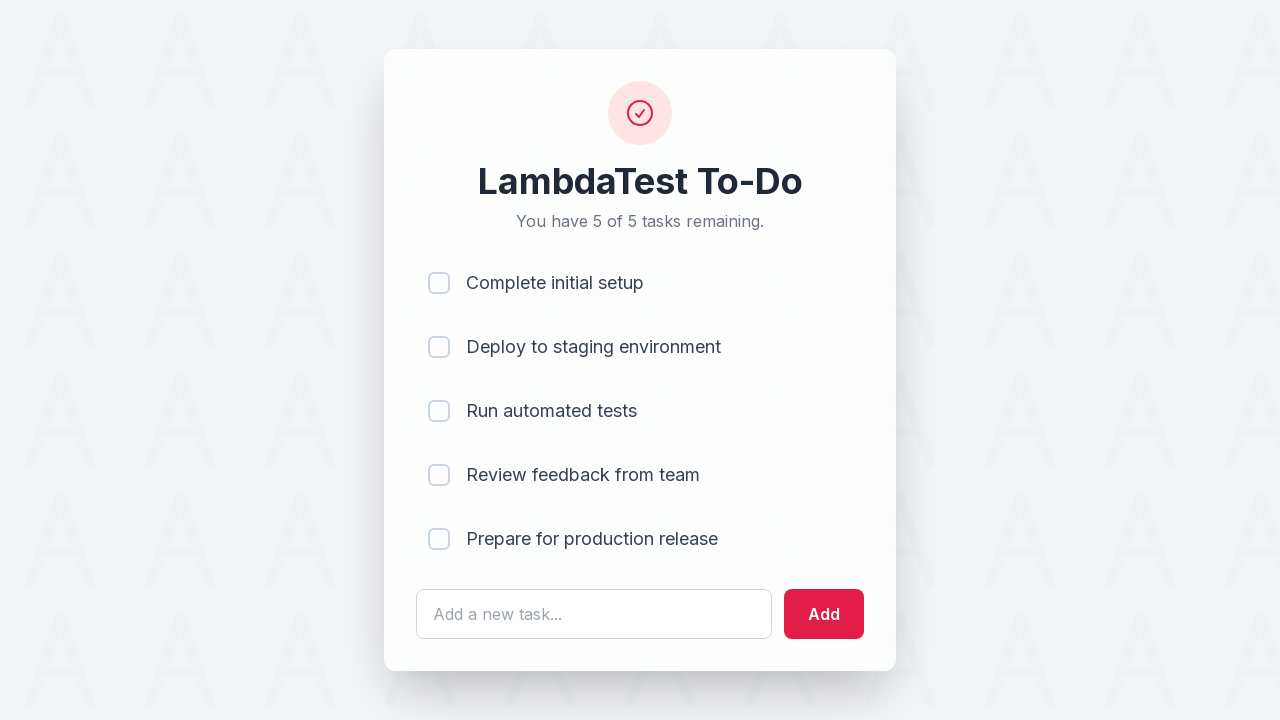

Filled input field with 'JavaScrypt' on form input[type='text']
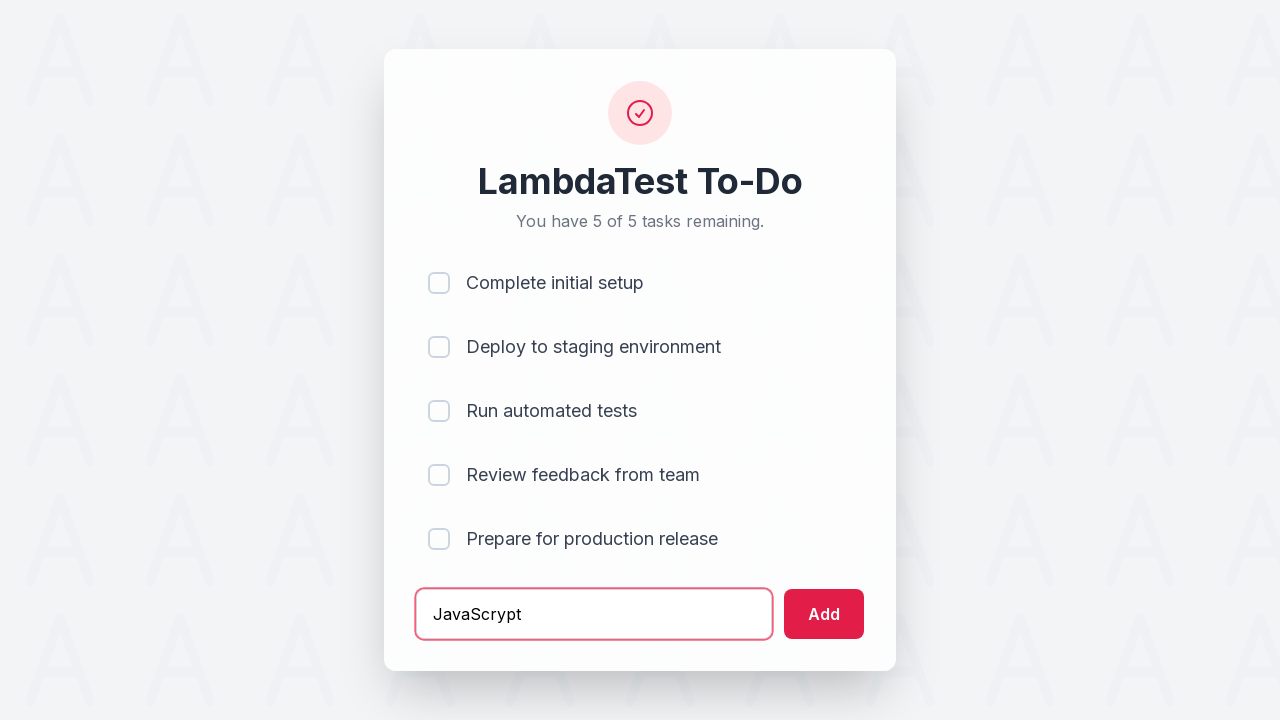

Clicked add button to create task at (824, 614) on #addbutton
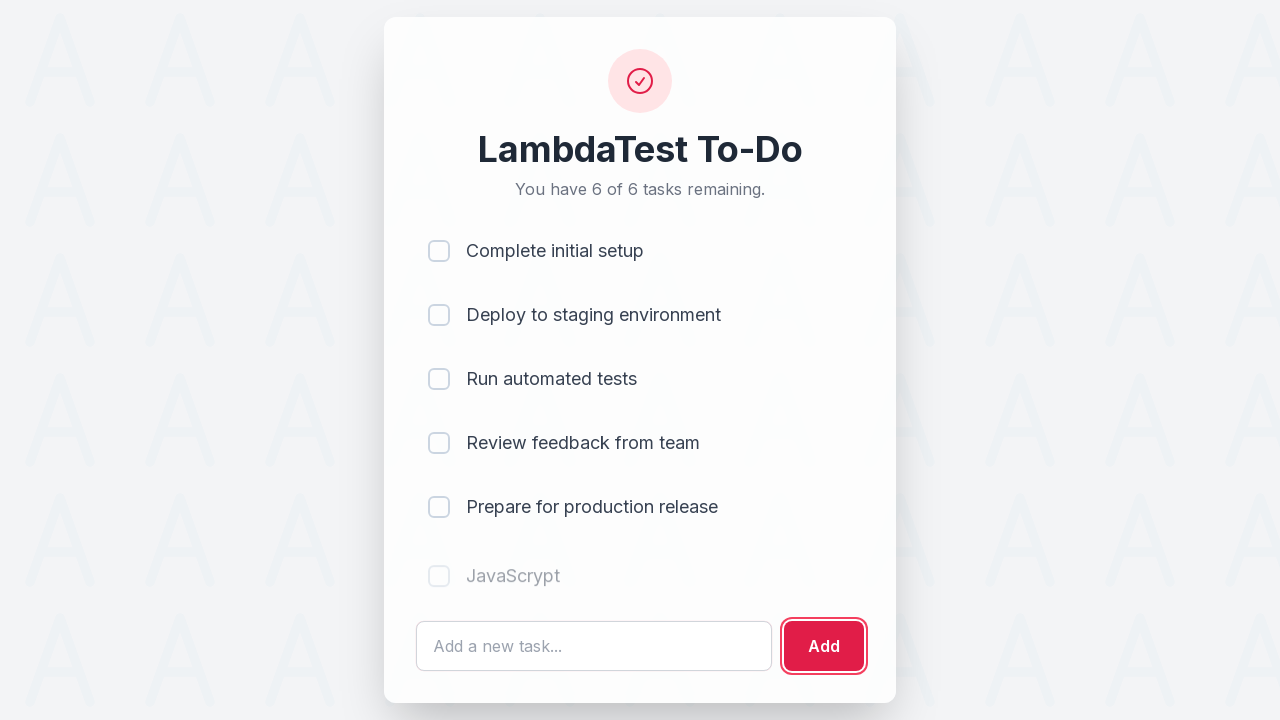

Verified 'JavaScrypt' task was successfully added to the todo list
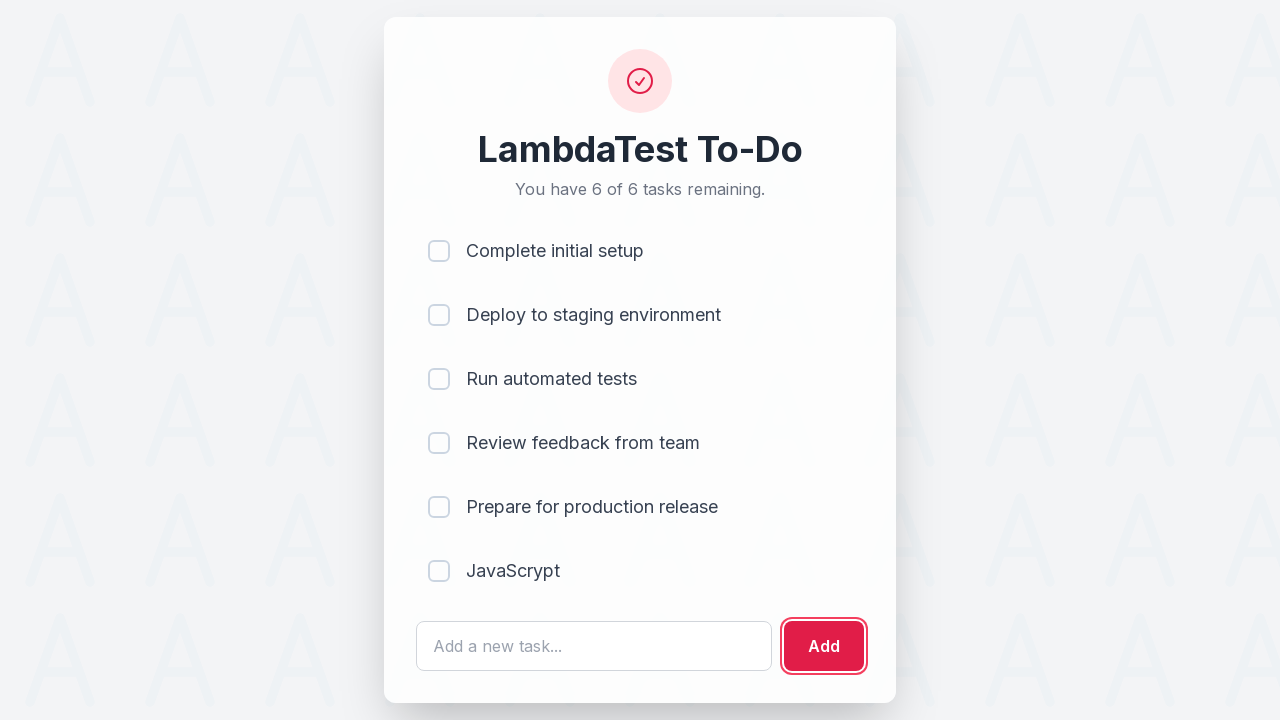

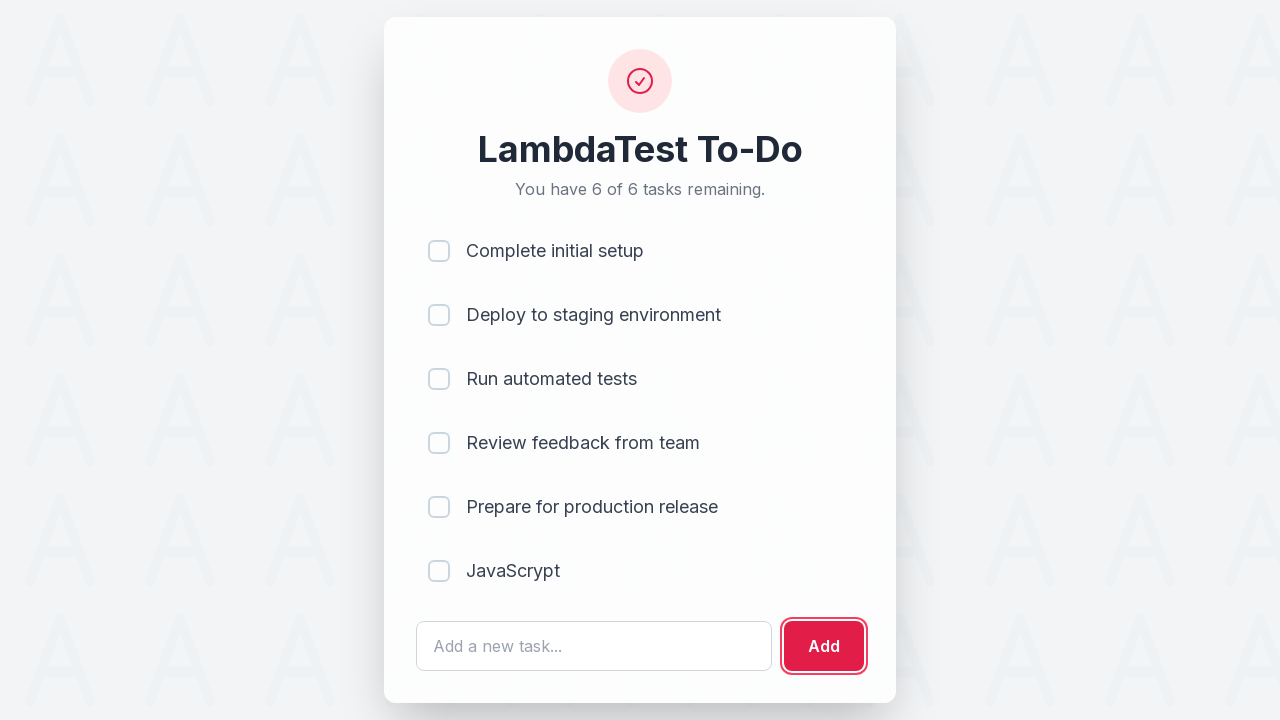